Tests file download functionality by navigating to a download page and clicking on a download link

Starting URL: http://the-internet.herokuapp.com/download

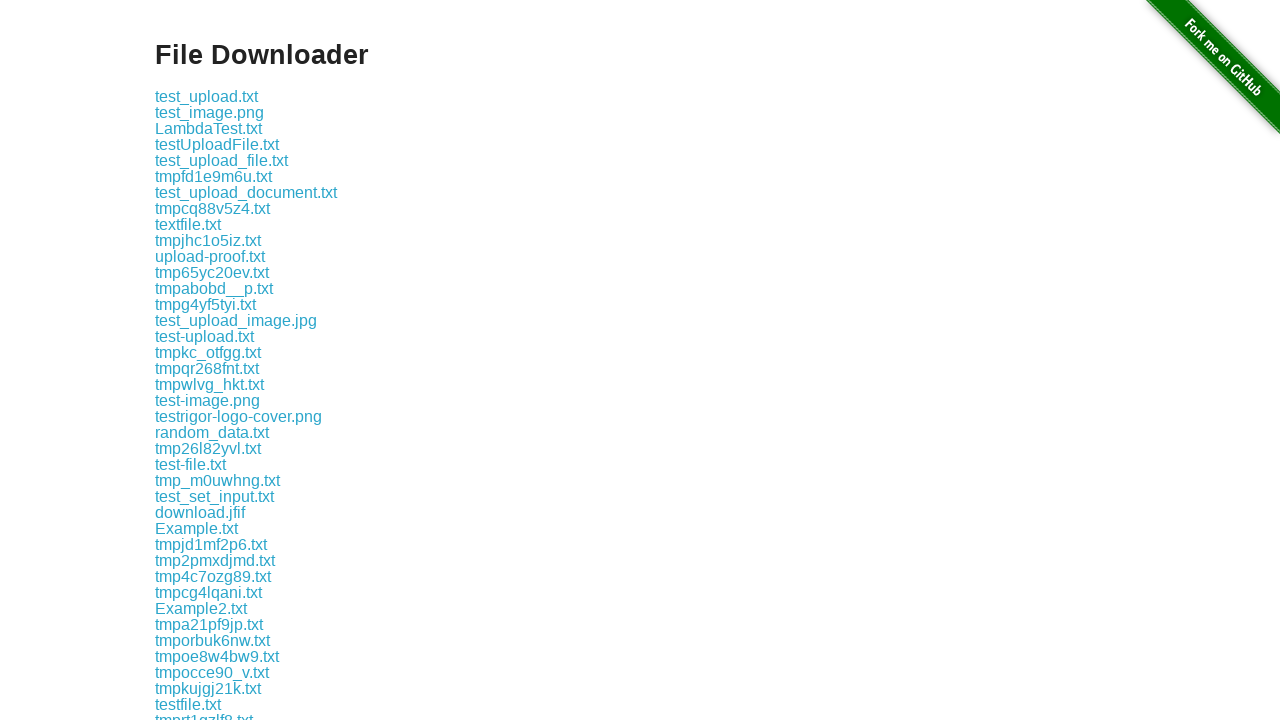

Clicked on the first download link at (206, 96) on .example a
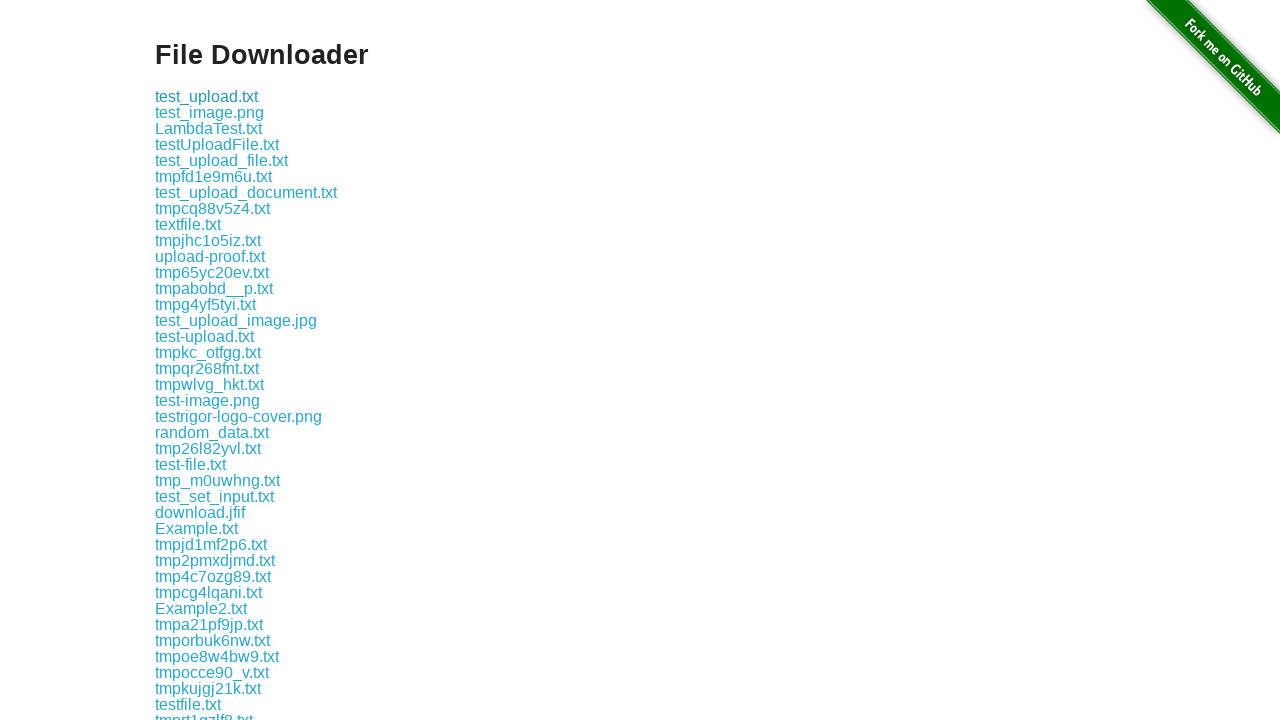

Waited 1 second for download to initiate
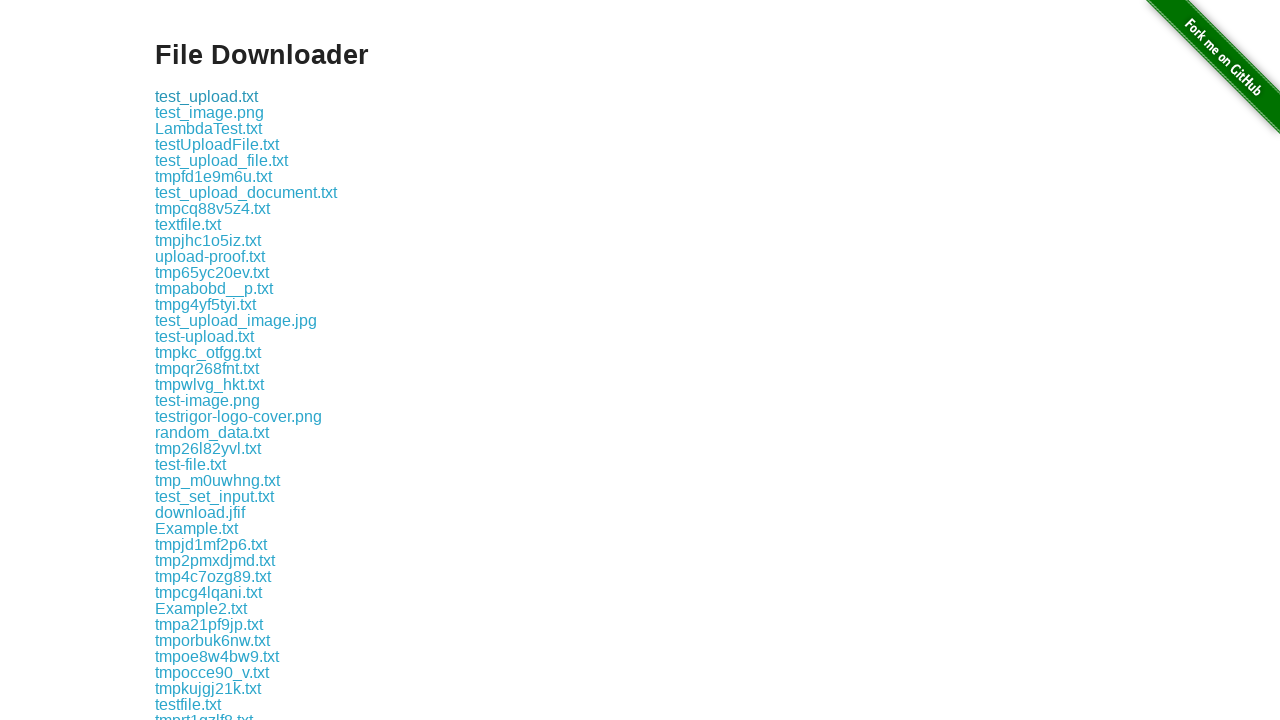

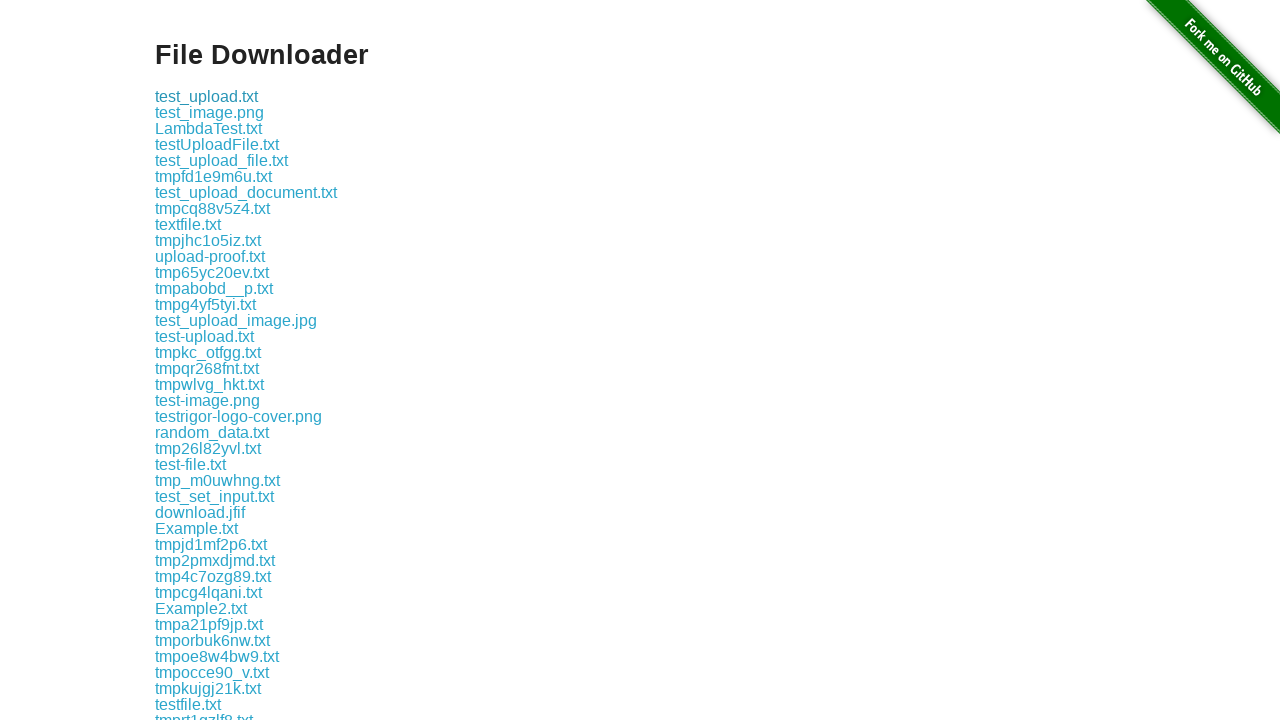